Navigates to the Demoblaze store homepage and verifies the page title is "STORE"

Starting URL: https://demoblaze.com/

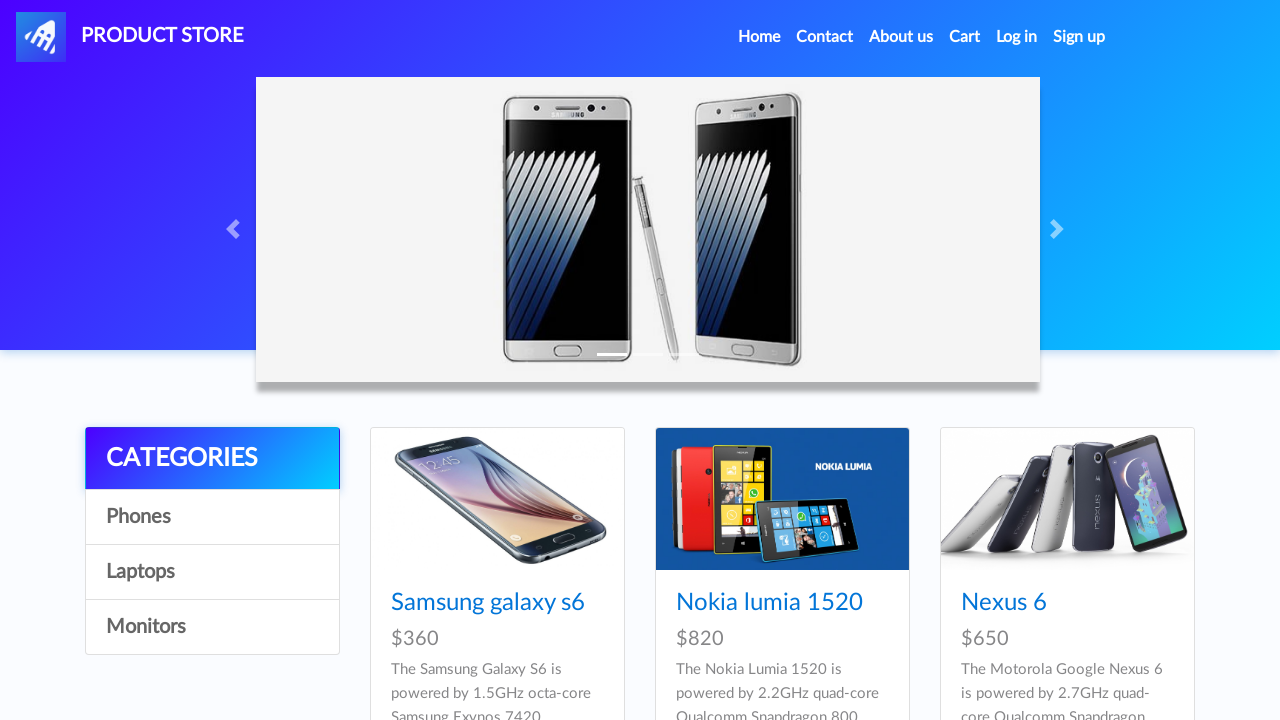

Retrieved page title
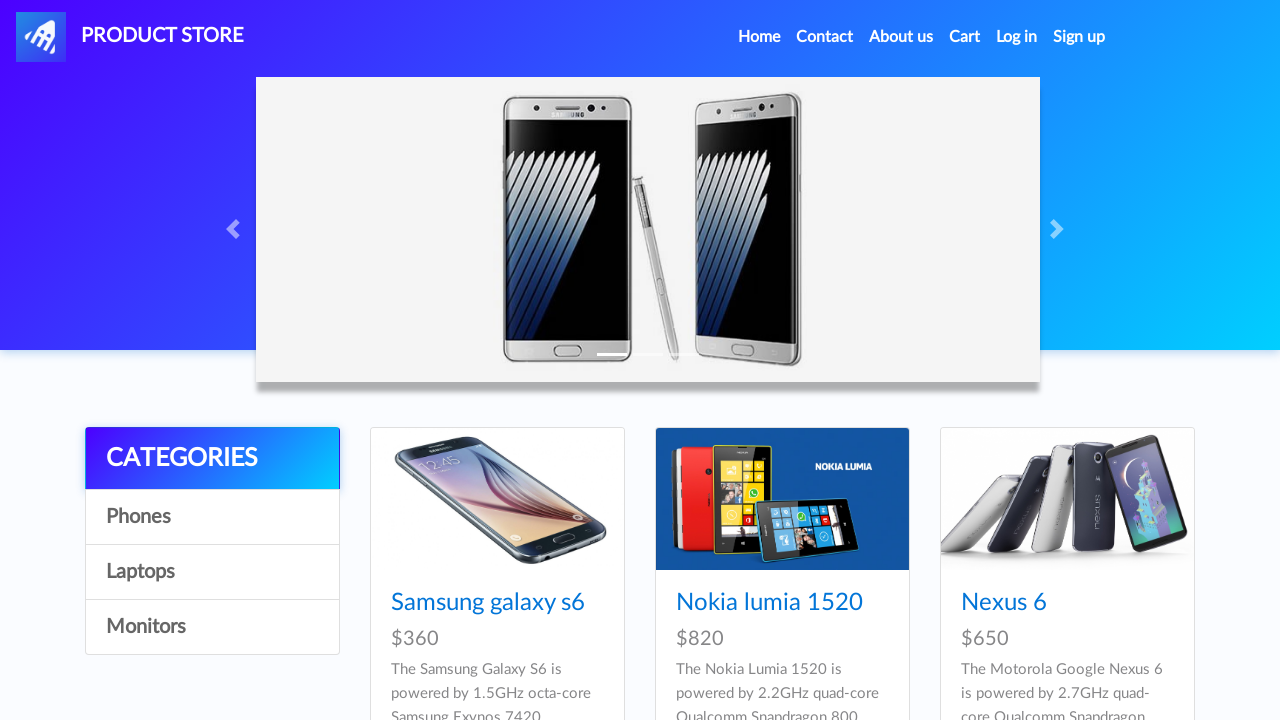

Verified page title is 'STORE'
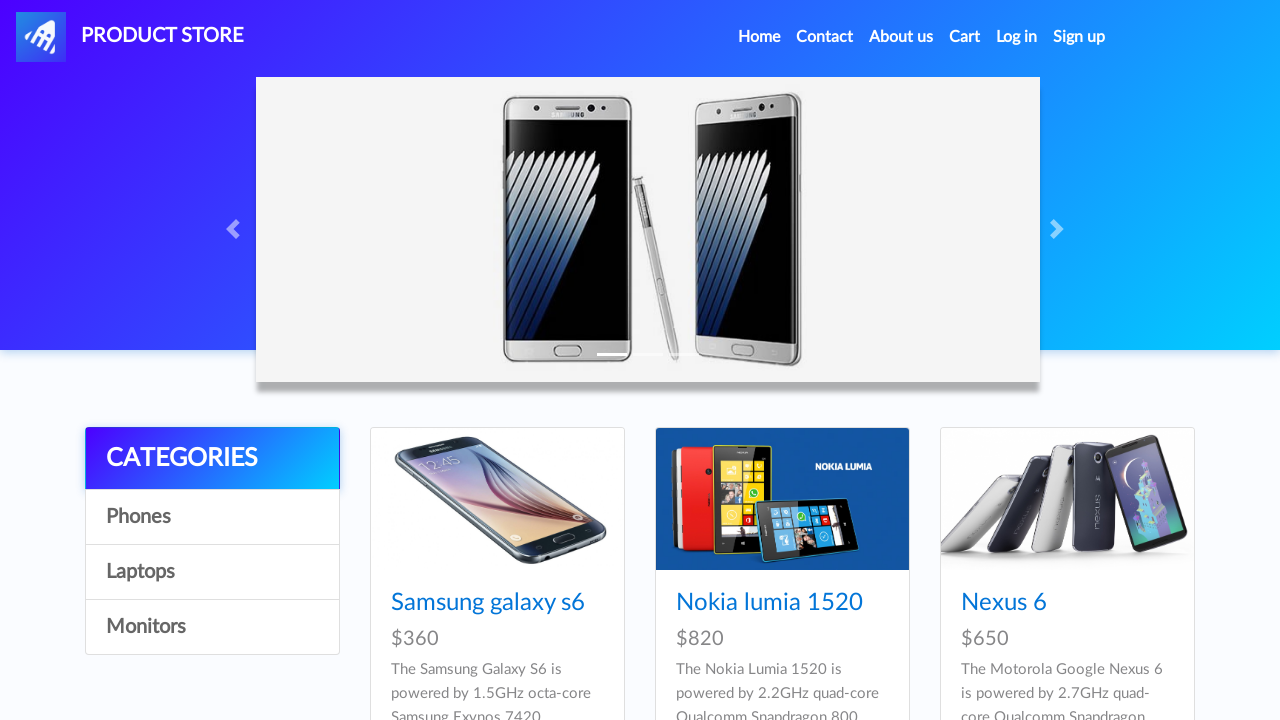

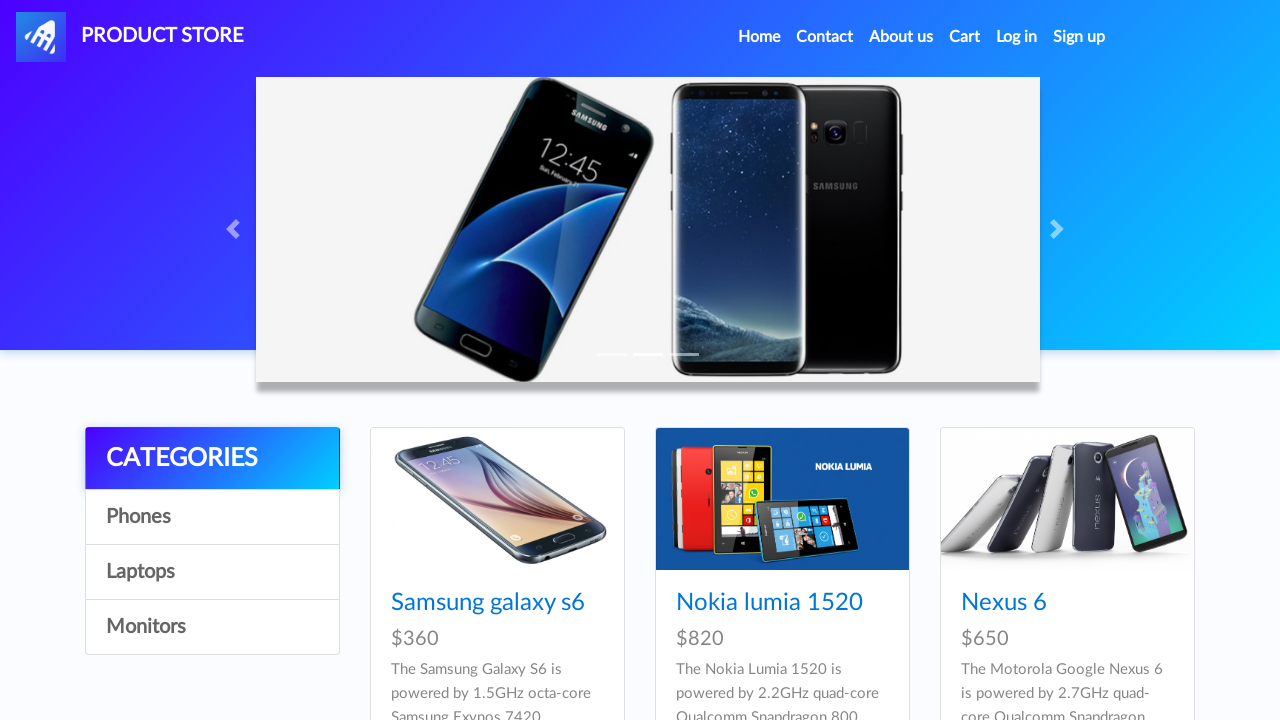